Tests handling a simple JavaScript alert by clicking a button to trigger the alert and accepting it

Starting URL: https://demoqa.com/alerts

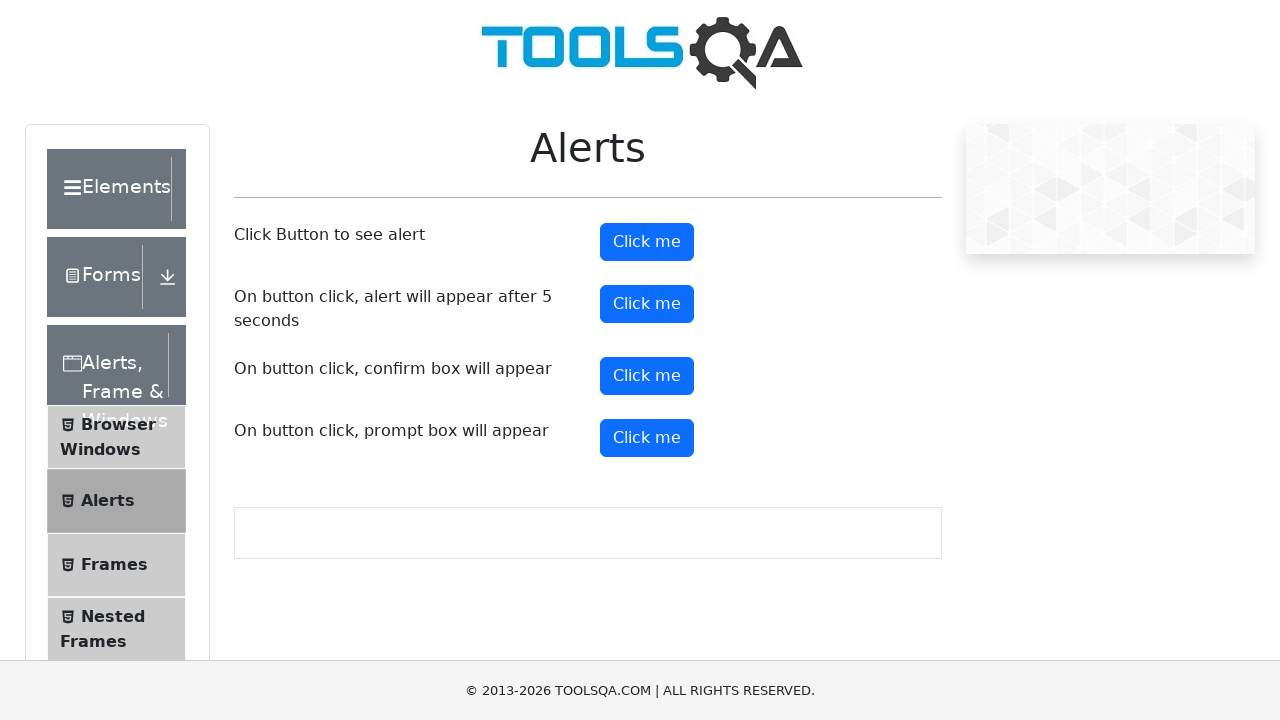

Clicked button to trigger simple alert at (647, 242) on #alertButton
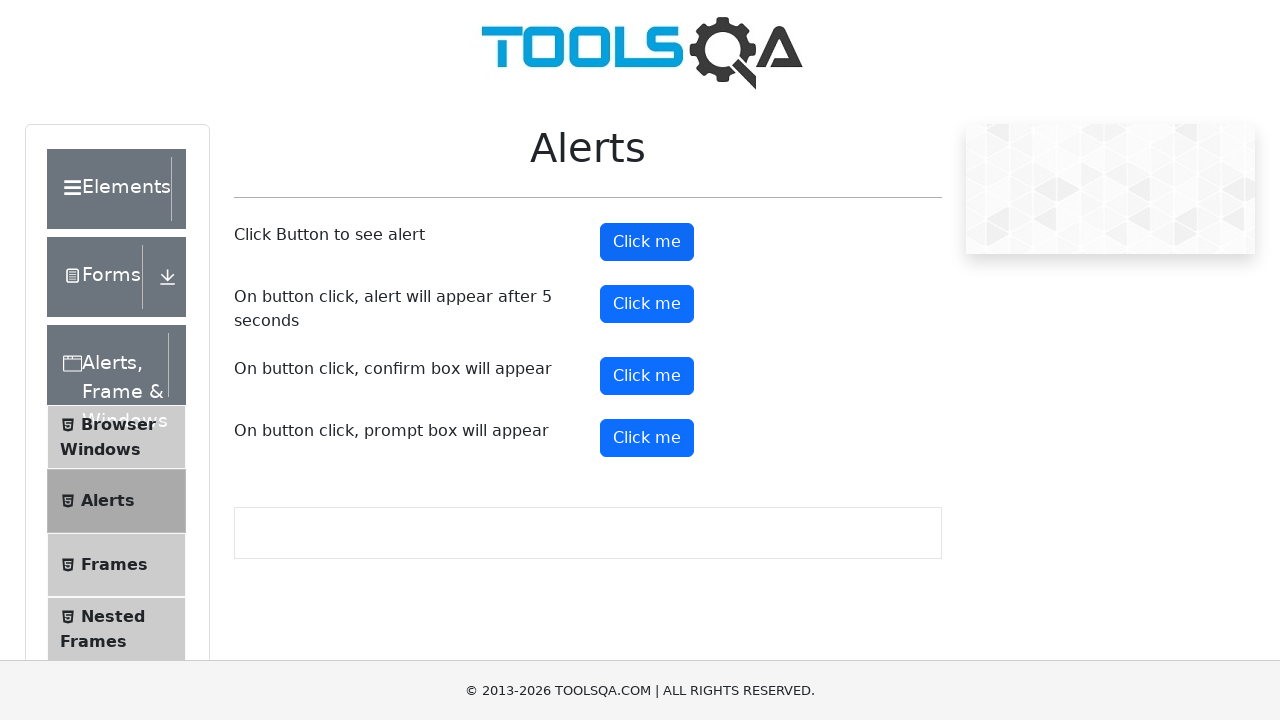

Set up dialog handler to accept alerts
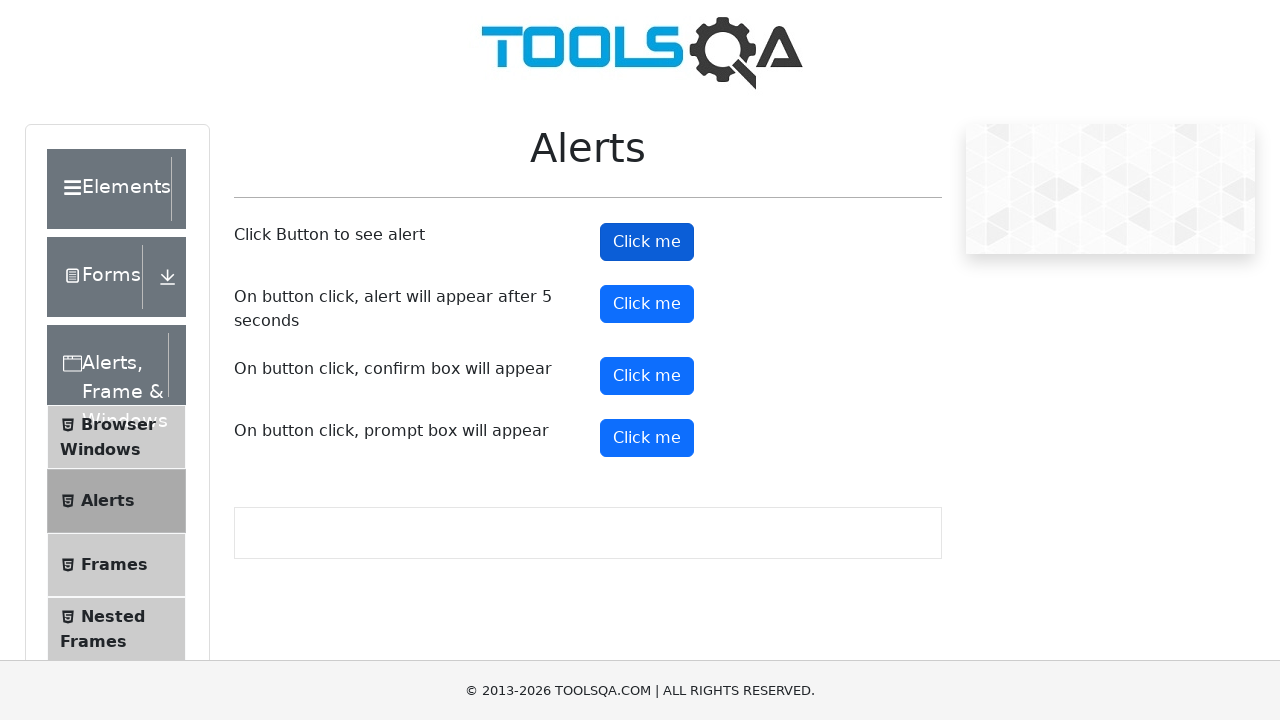

Clicked alert button and accepted the alert at (647, 242) on #alertButton
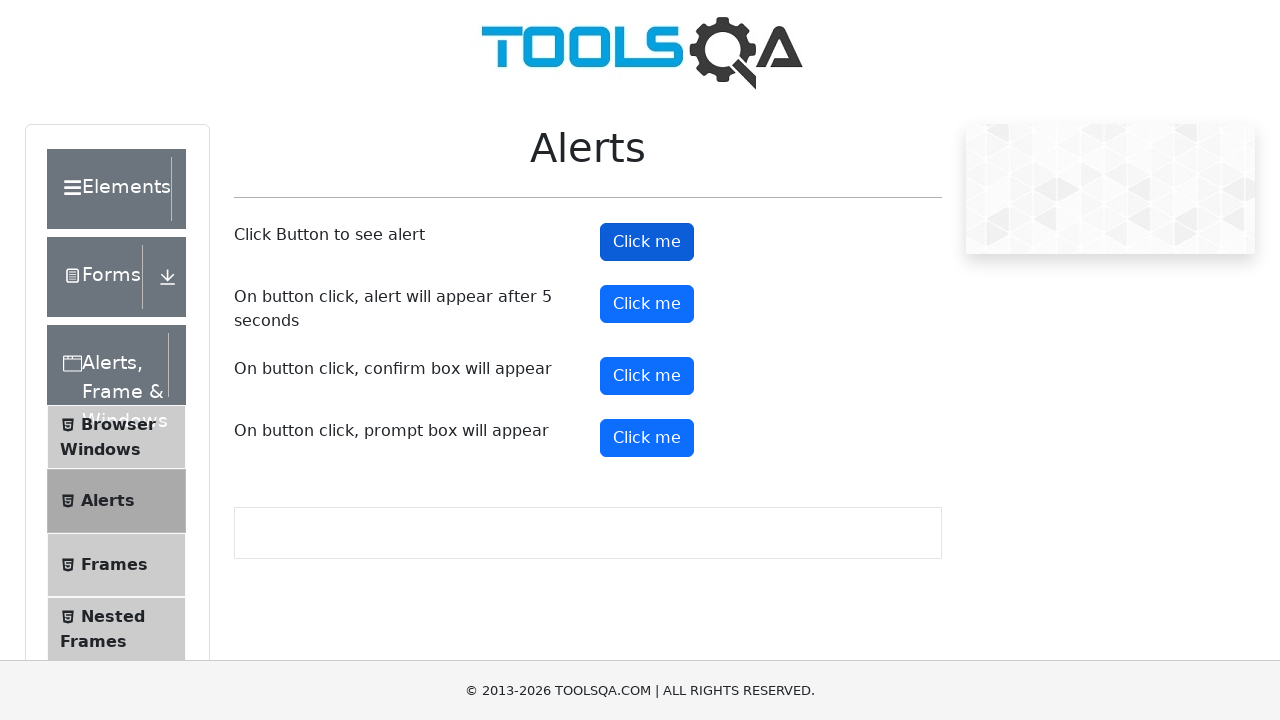

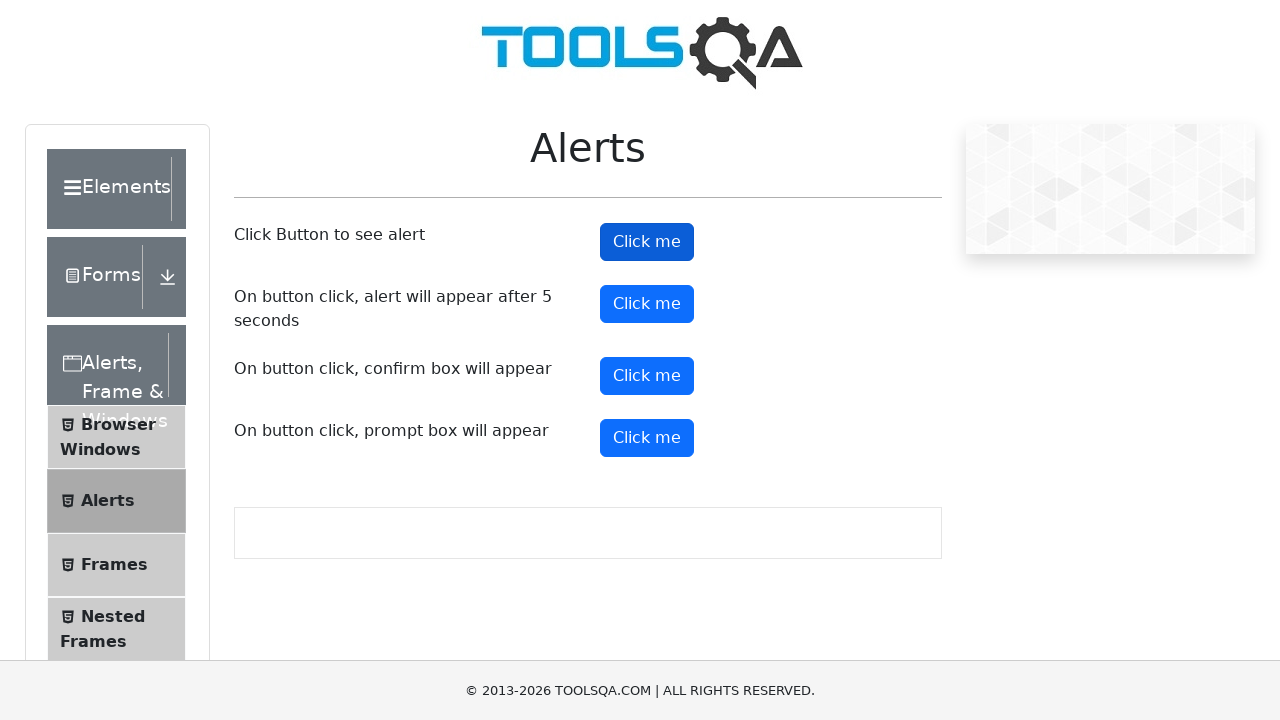